Tests multiple window/popup handling by clicking a button that opens Twitter and Facebook pages in new windows, then waits for all popups to load and verifies they are accessible.

Starting URL: https://www.lambdatest.com/selenium-playground/window-popup-modal-demo

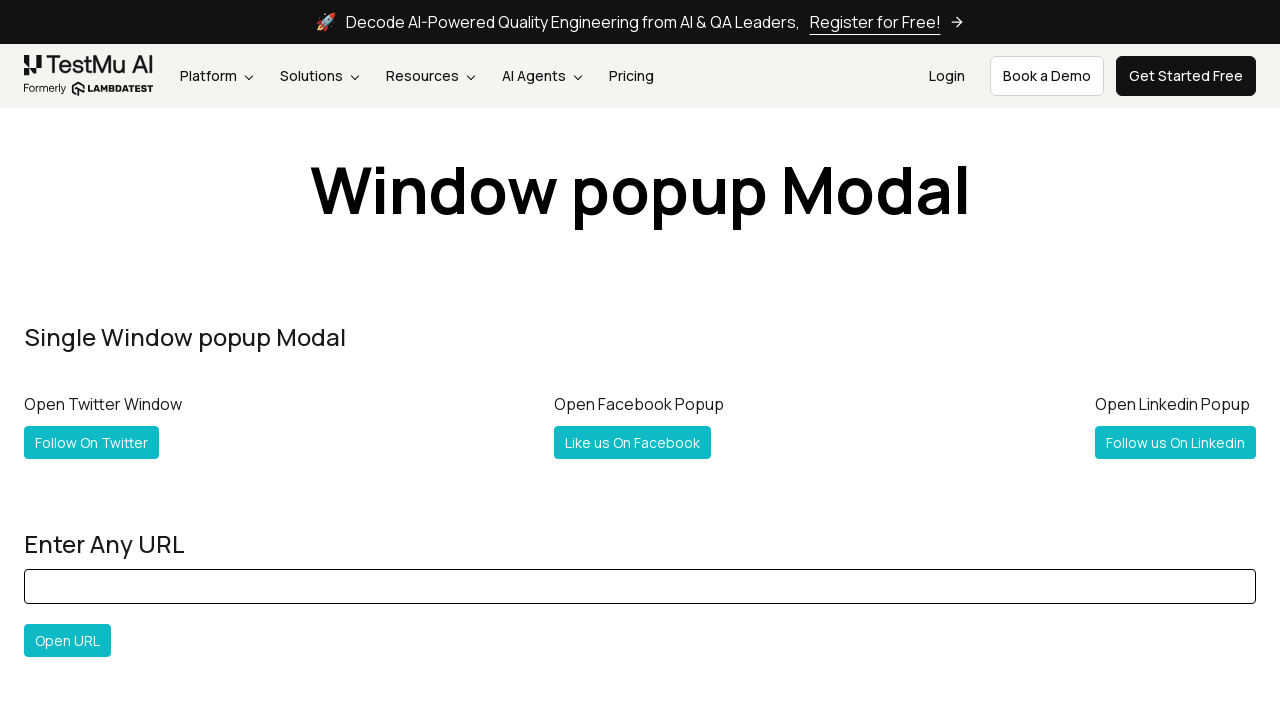

Navigated to LambdaTest window/popup/modal demo page
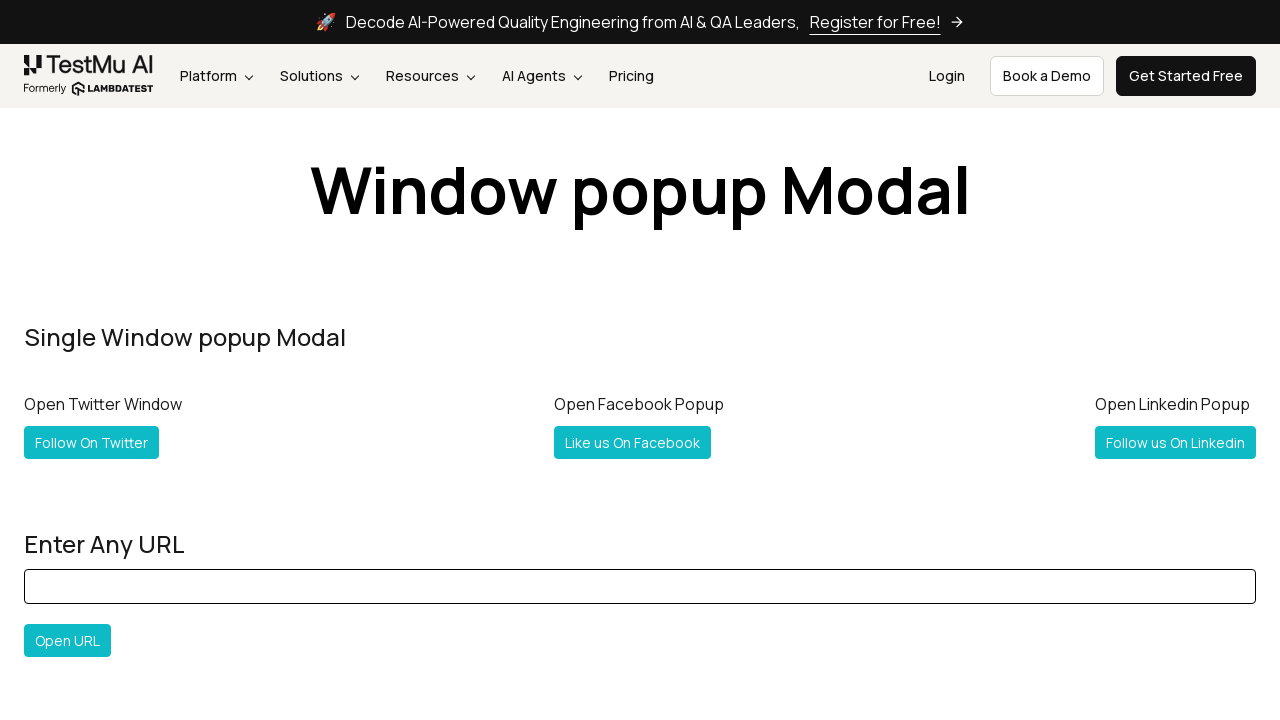

Clicked 'Follow Twitter & Facebook' button to open new windows at (122, 360) on internal:text="Follow Twitter & Facebook"i
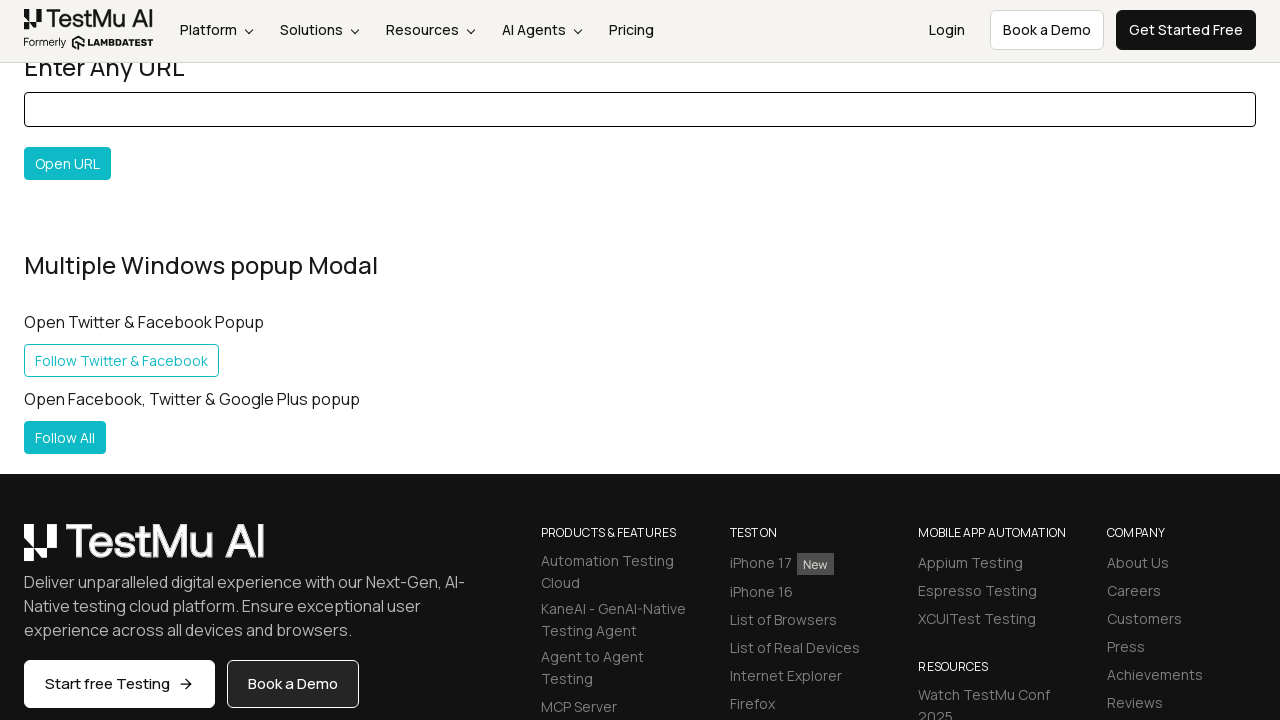

Waited 2 seconds for all popups to load
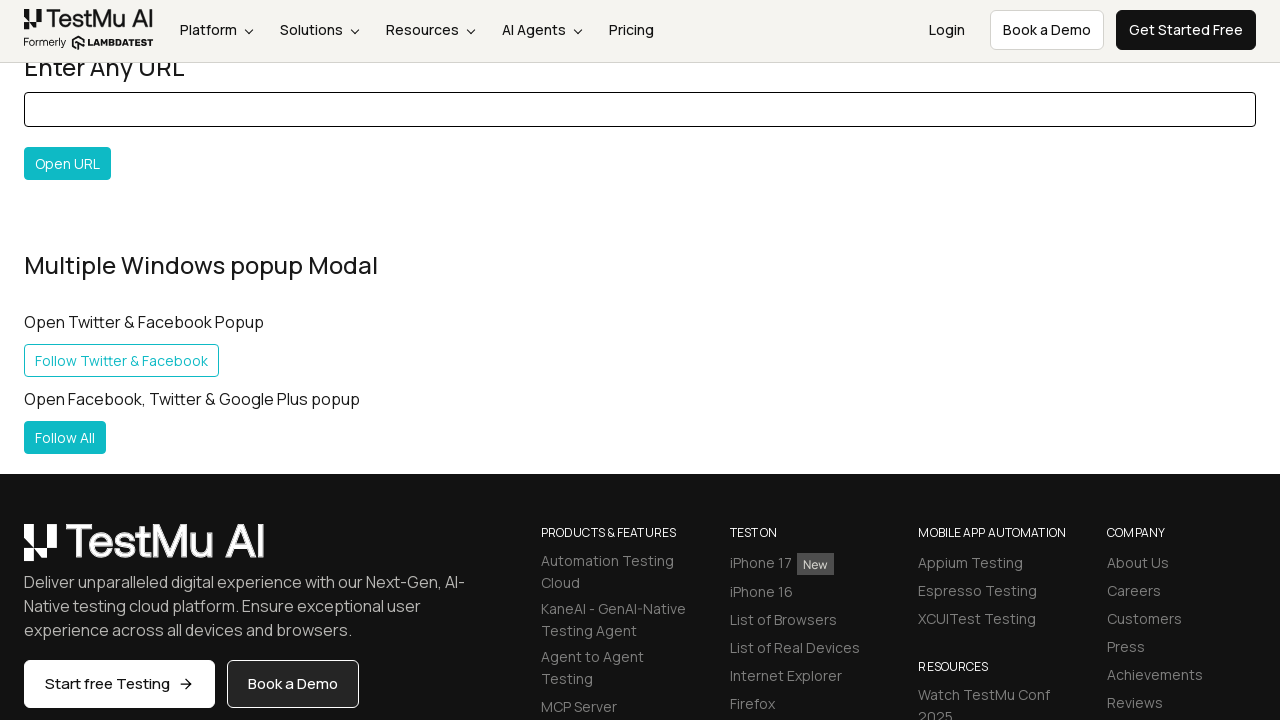

Retrieved all 3 pages from context (original + popups)
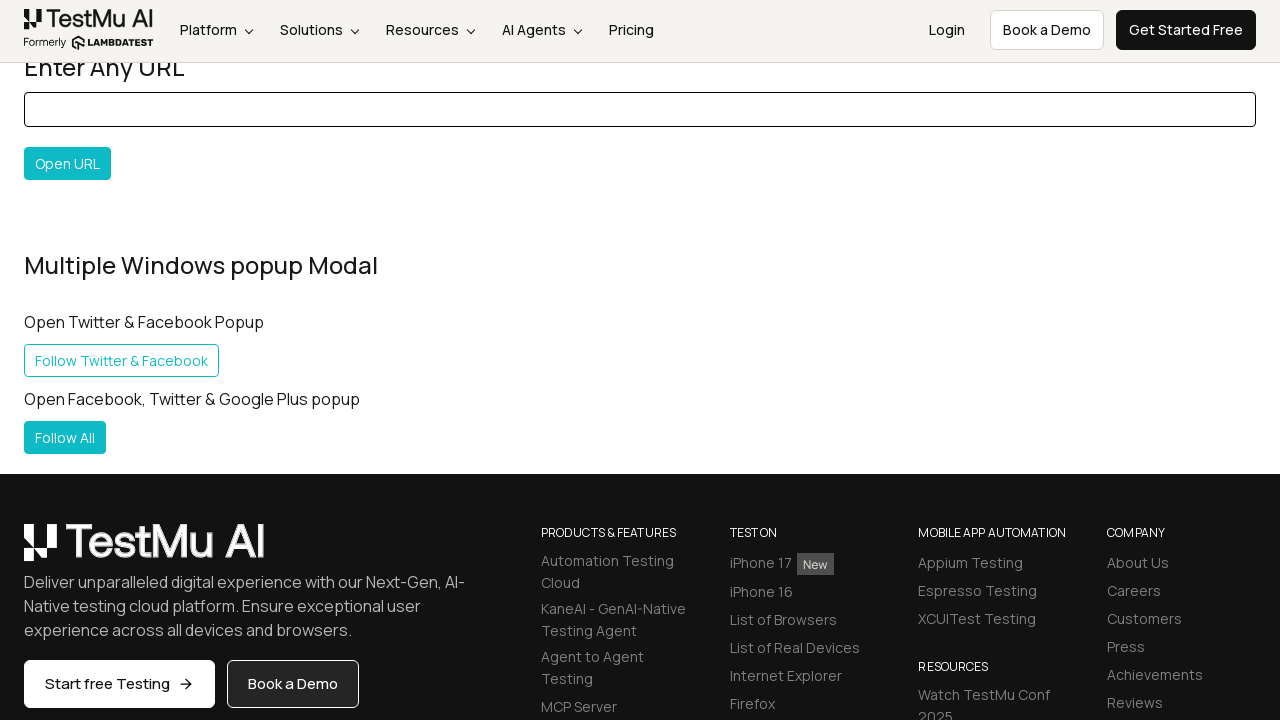

Waited for popup page to reach load state
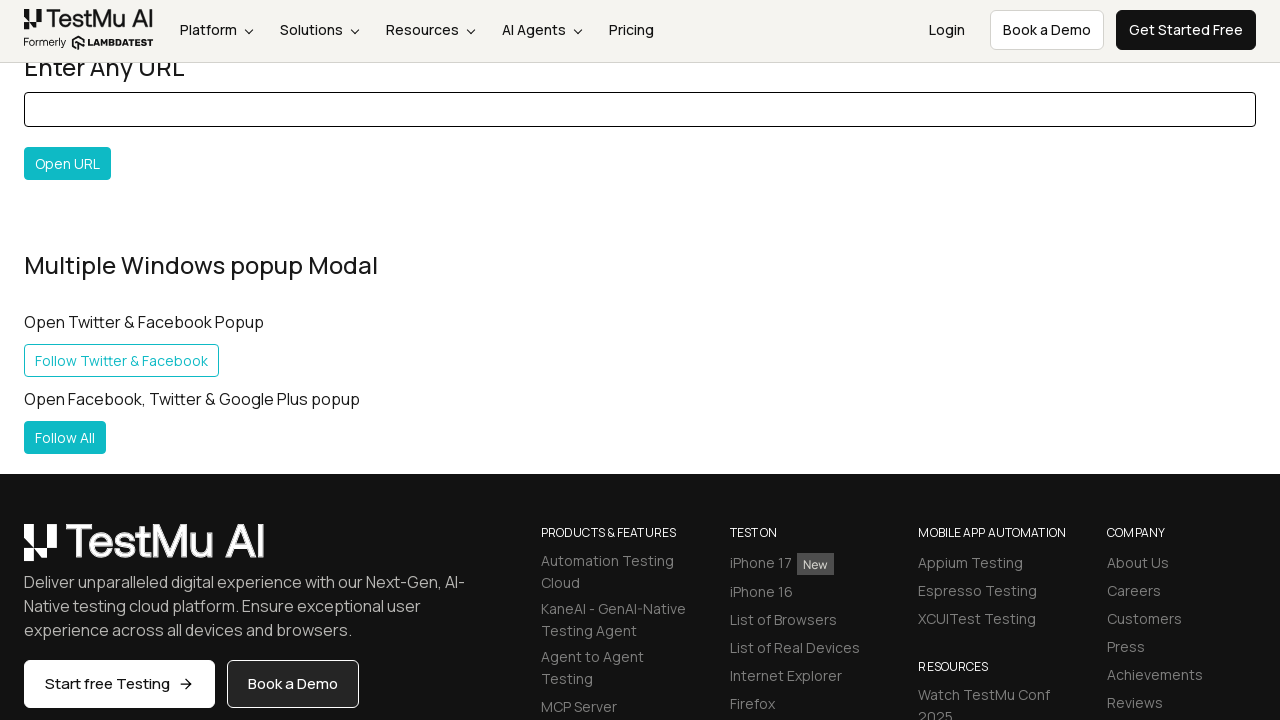

Waited for popup page to reach load state
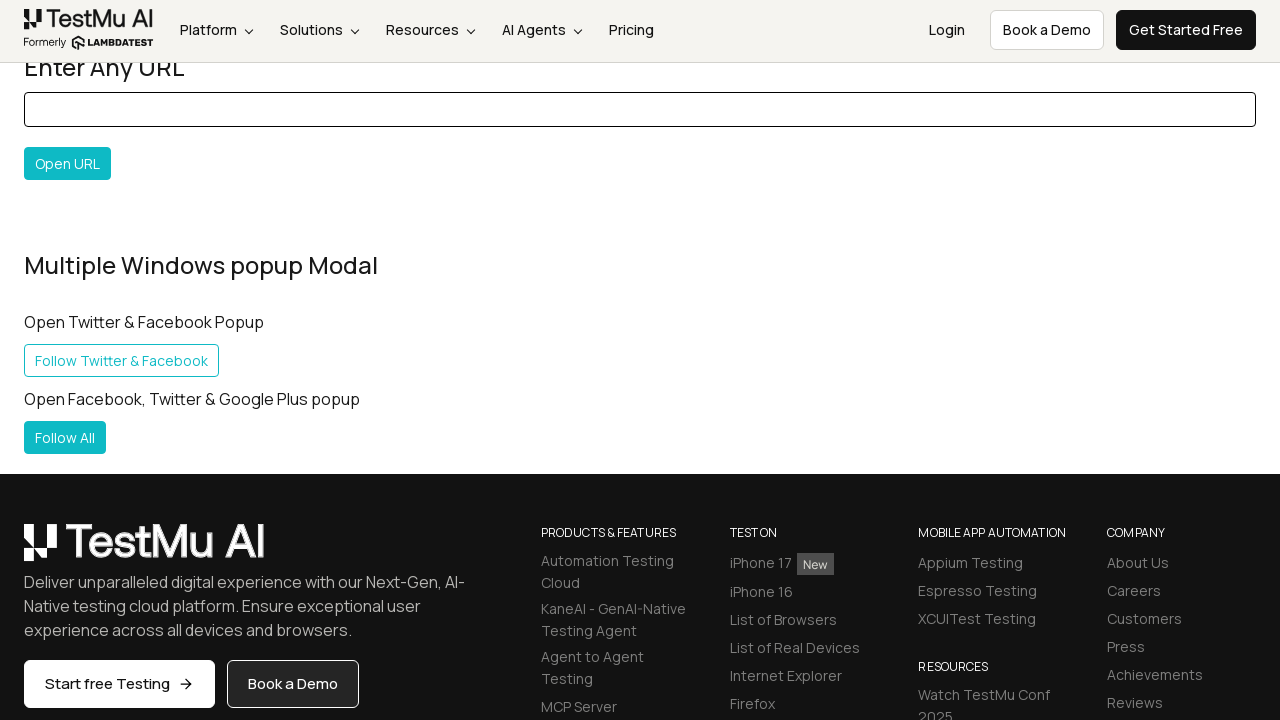

Waited for popup page to reach load state
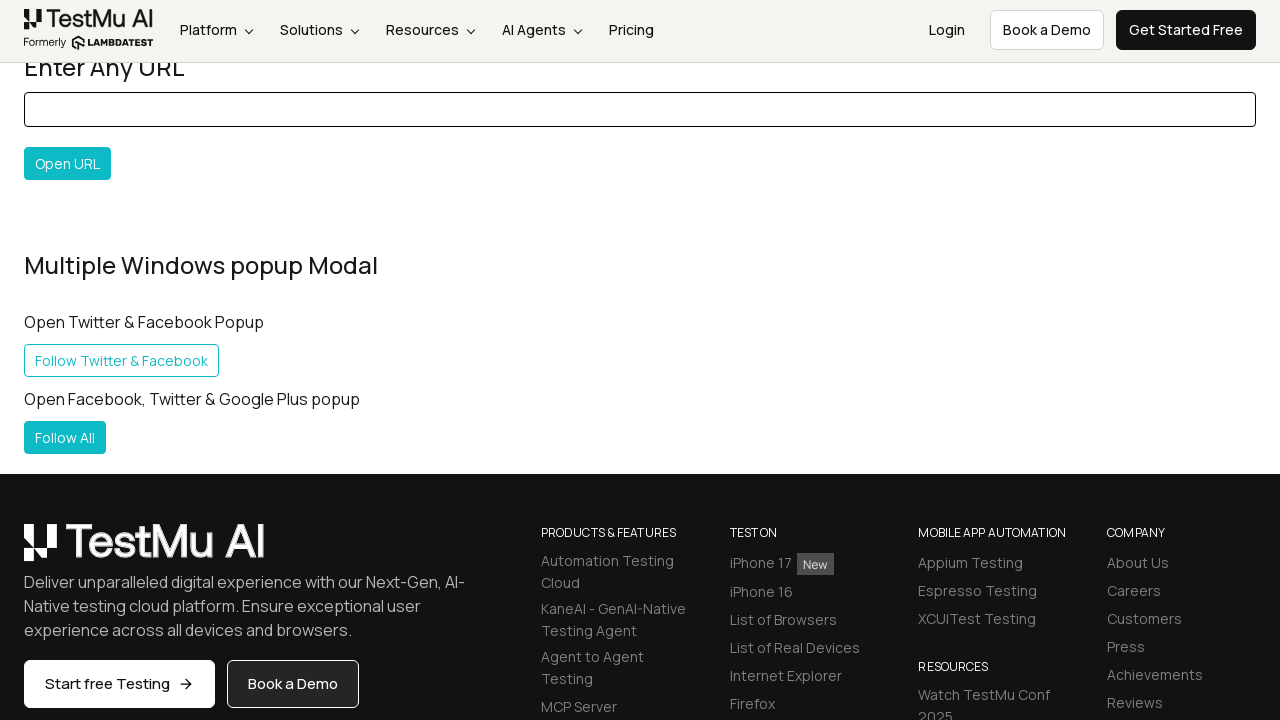

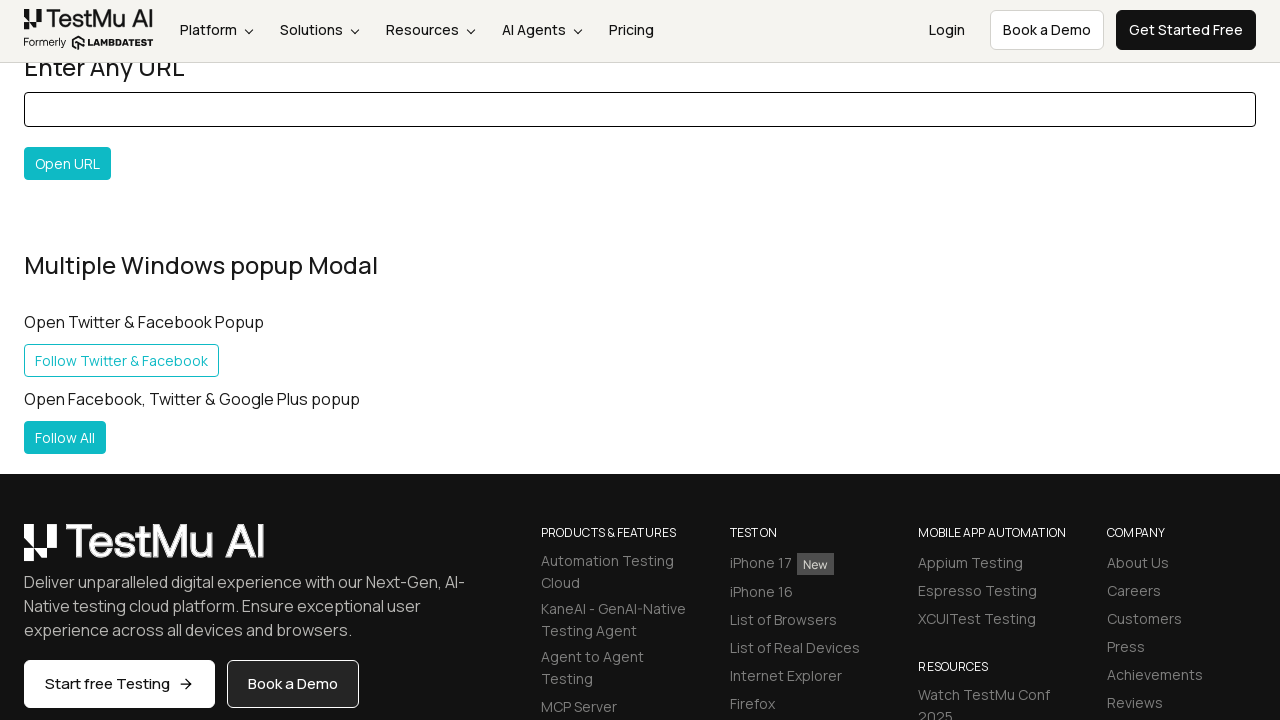